Tests iframe functionality by navigating to a frames demo page, clicking on the iFrame tab, and verifying that iframes are present on the page.

Starting URL: https://www.globalsqa.com/demo-site/frames-and-windows/#google_vignette

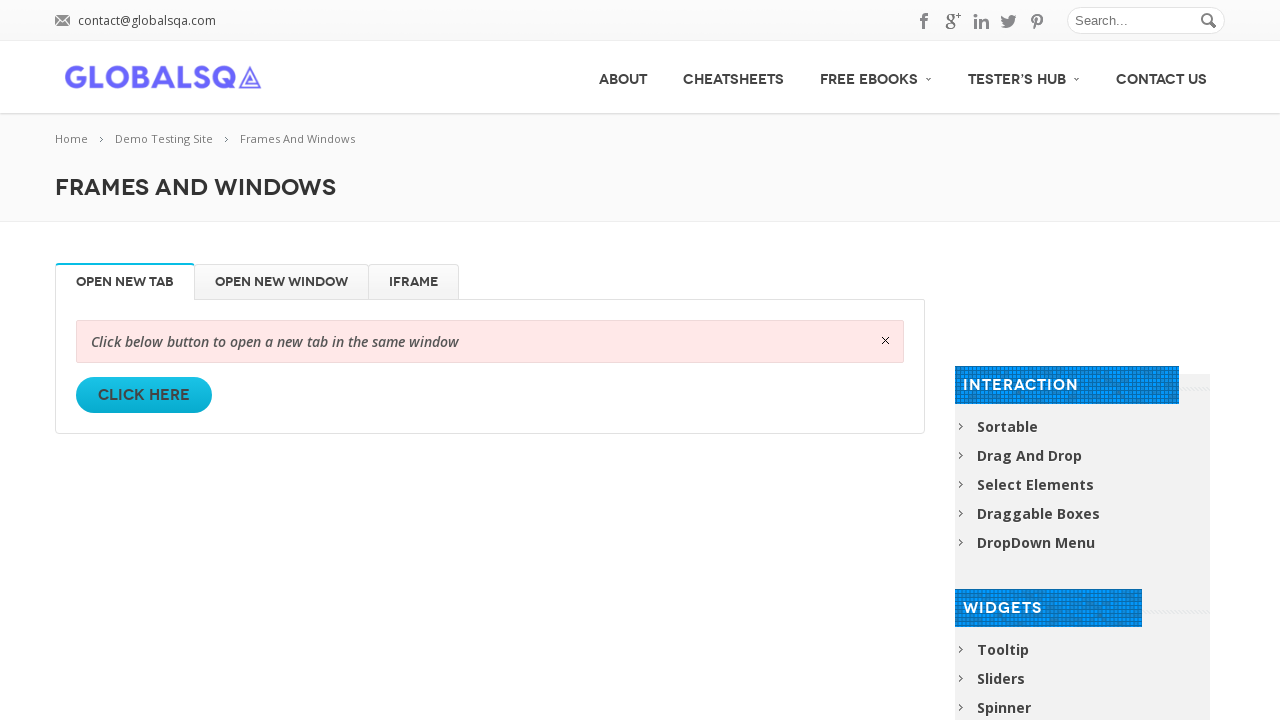

Clicked on the iFrame tab at (414, 282) on li#iFrame
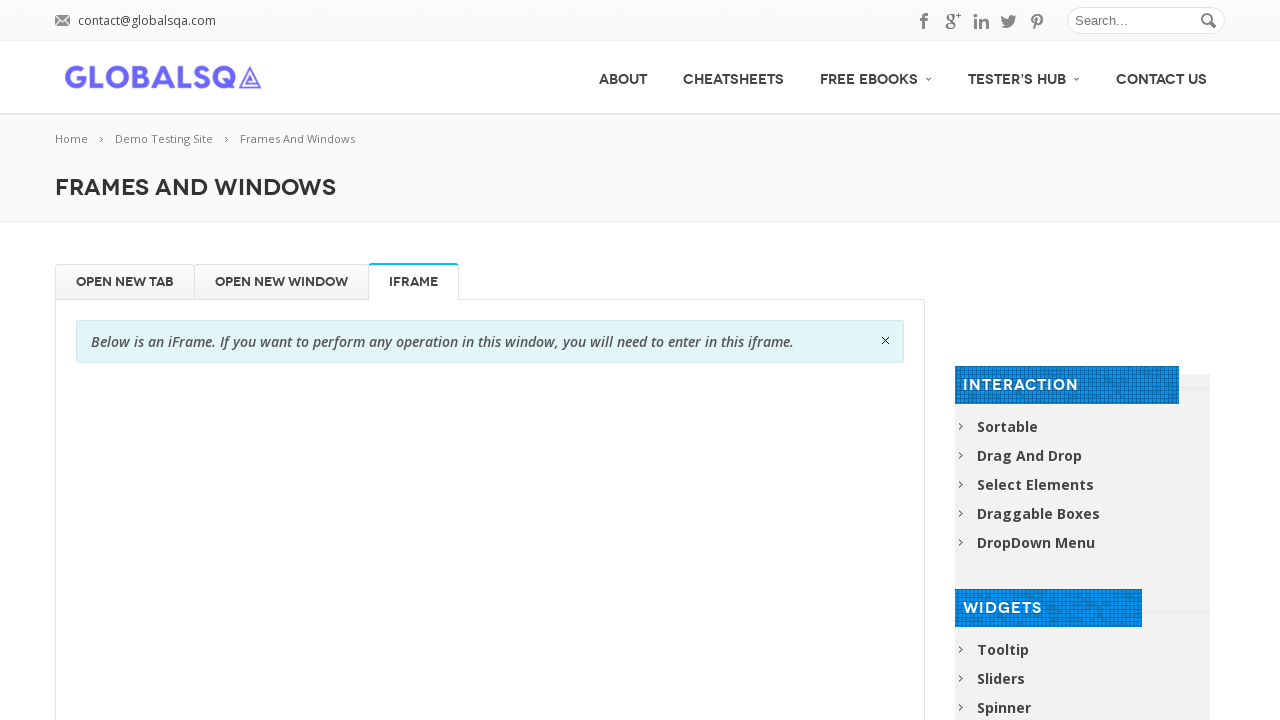

iframes loaded on the page
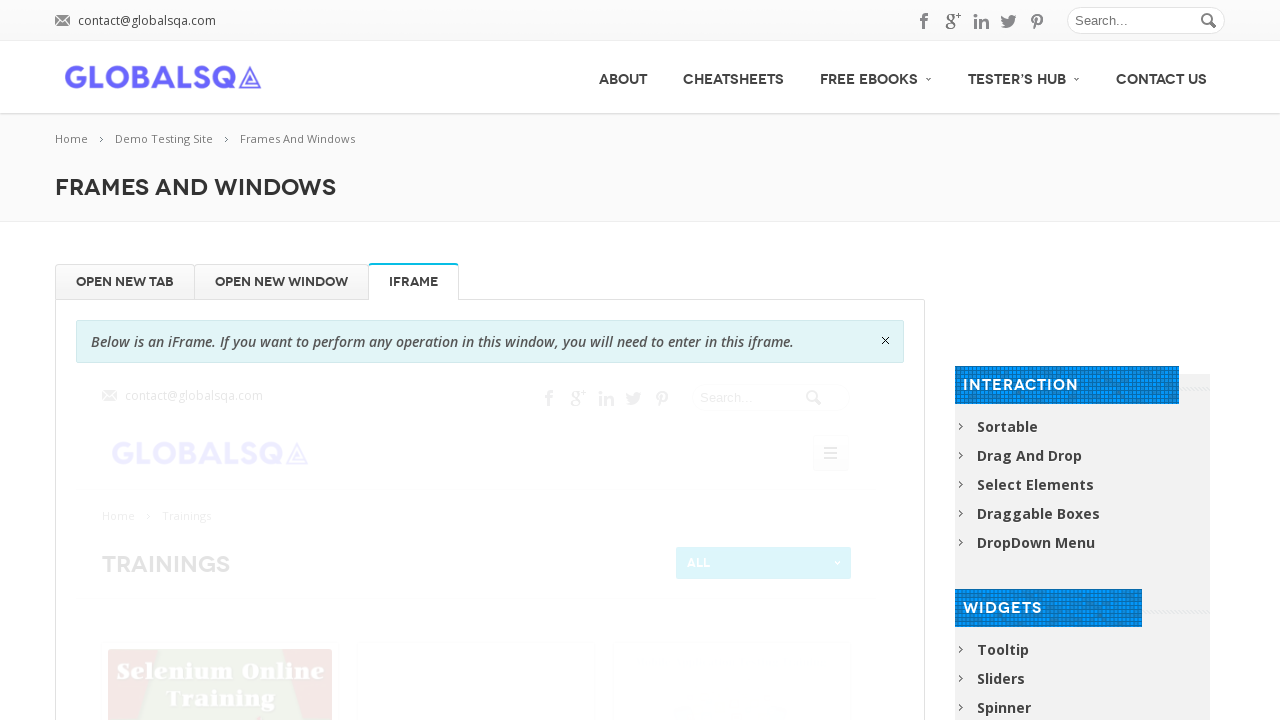

Located all iframe elements
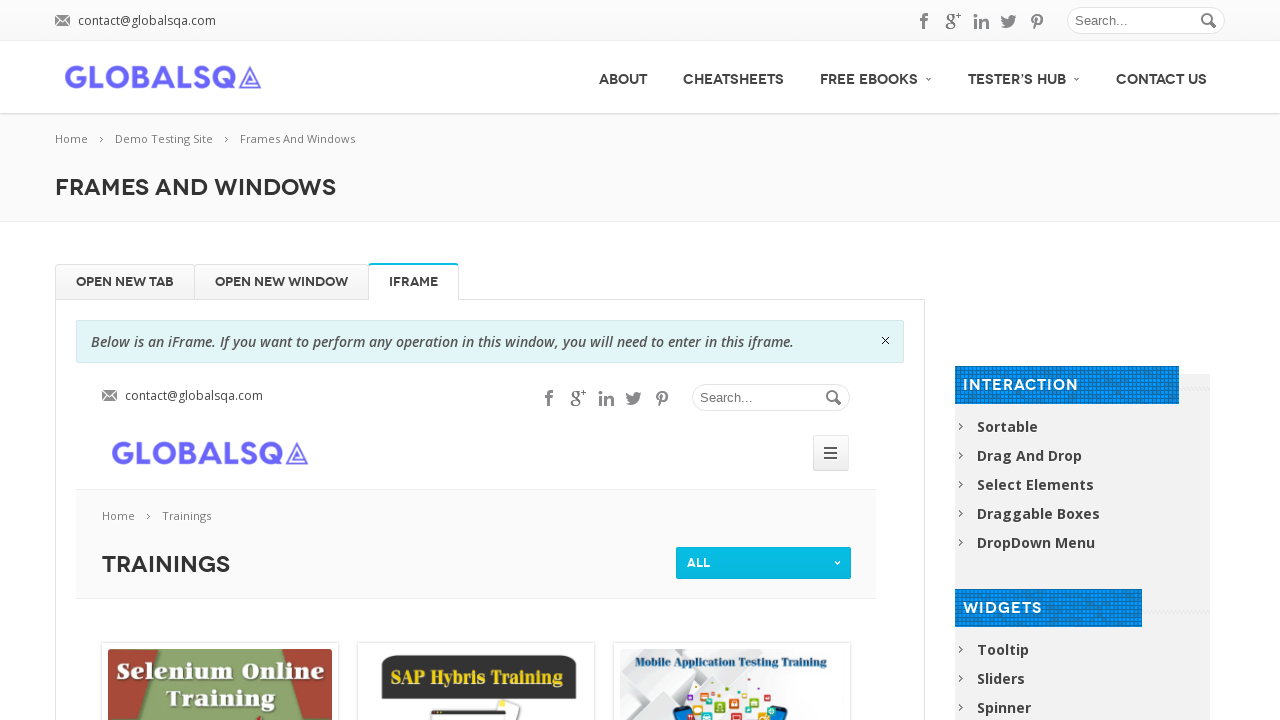

Counted iframes: 6 found
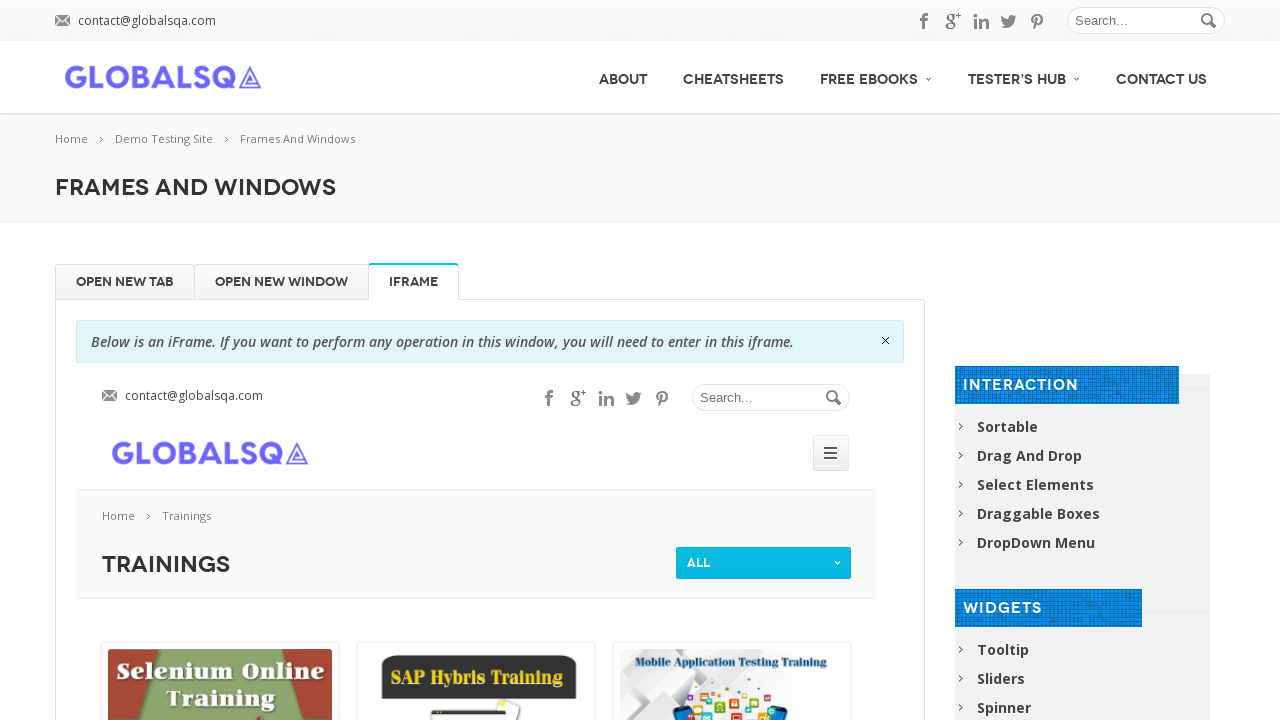

Verified that at least one iframe is present on the page
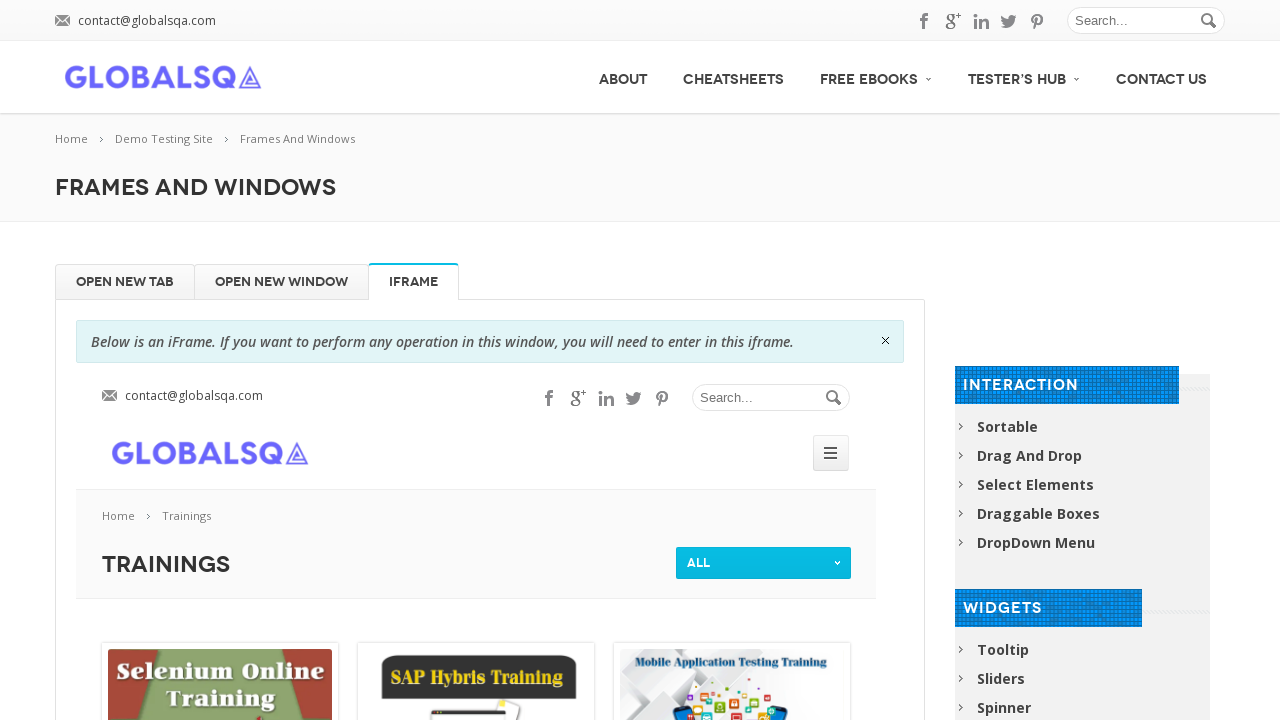

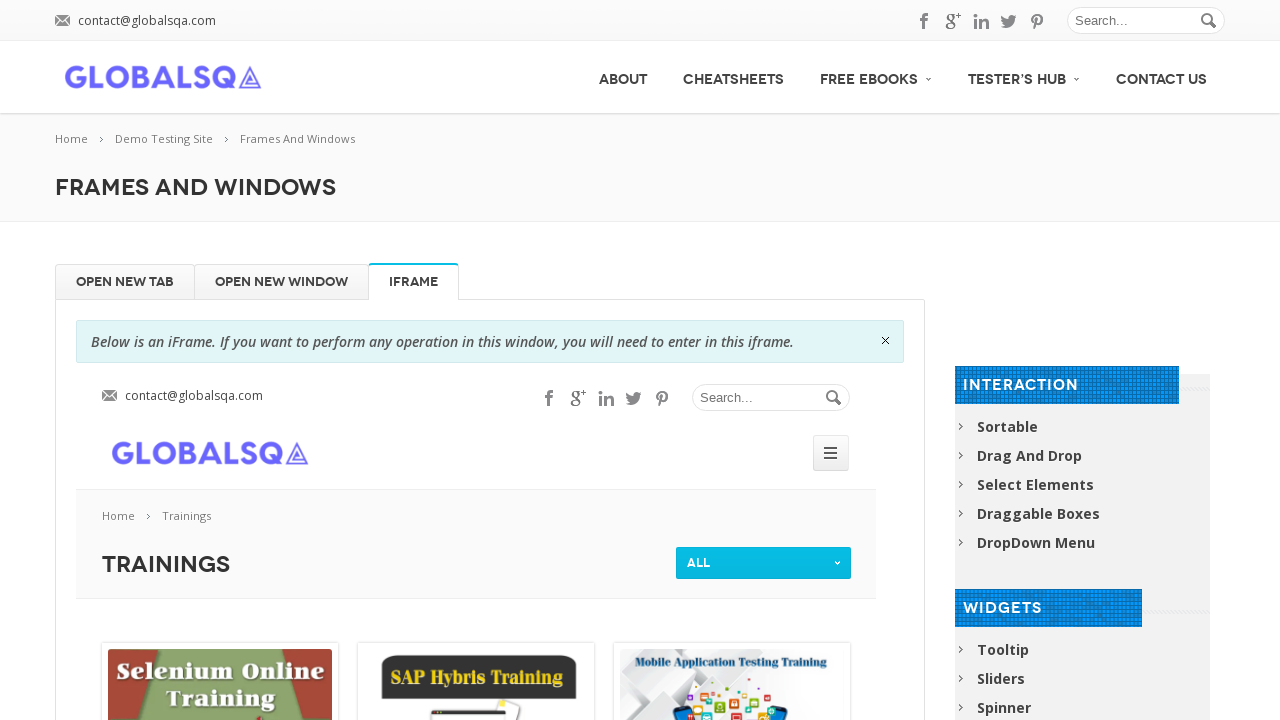